Navigates to a practice automation page and validates the presence of an iframe element

Starting URL: https://rahulshettyacademy.com/AutomationPractice/

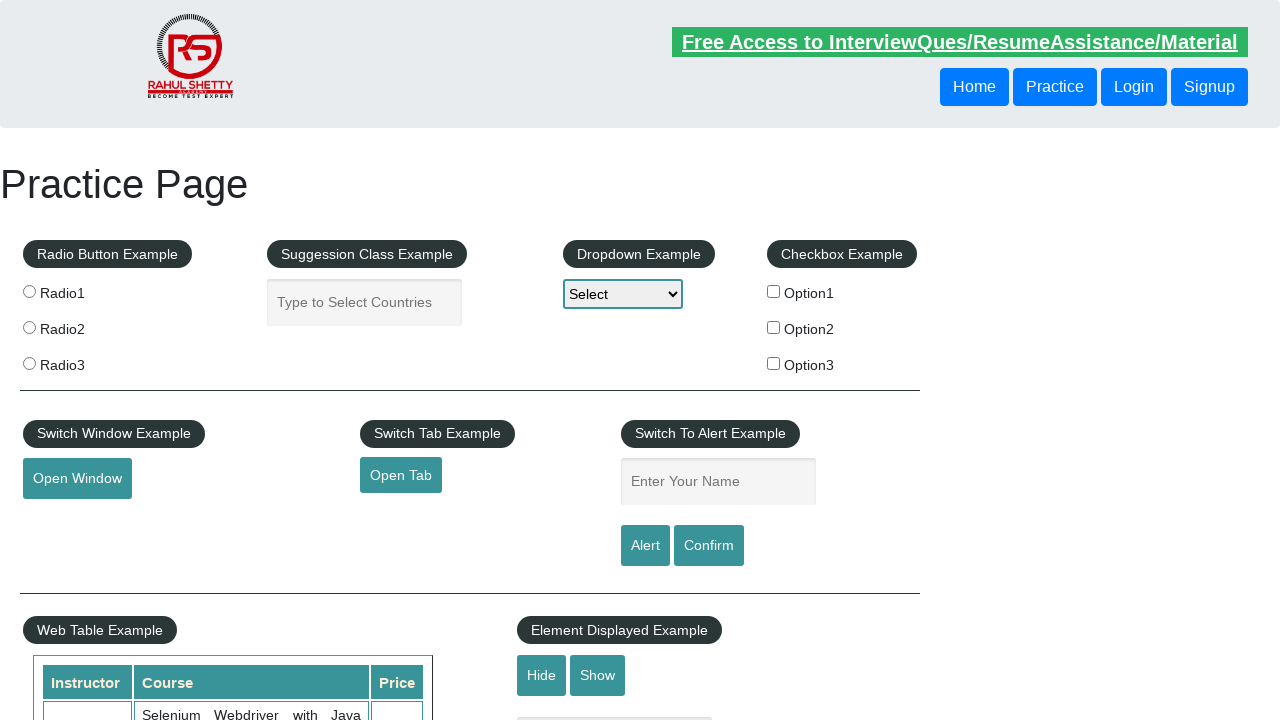

Navigated to the practice automation page
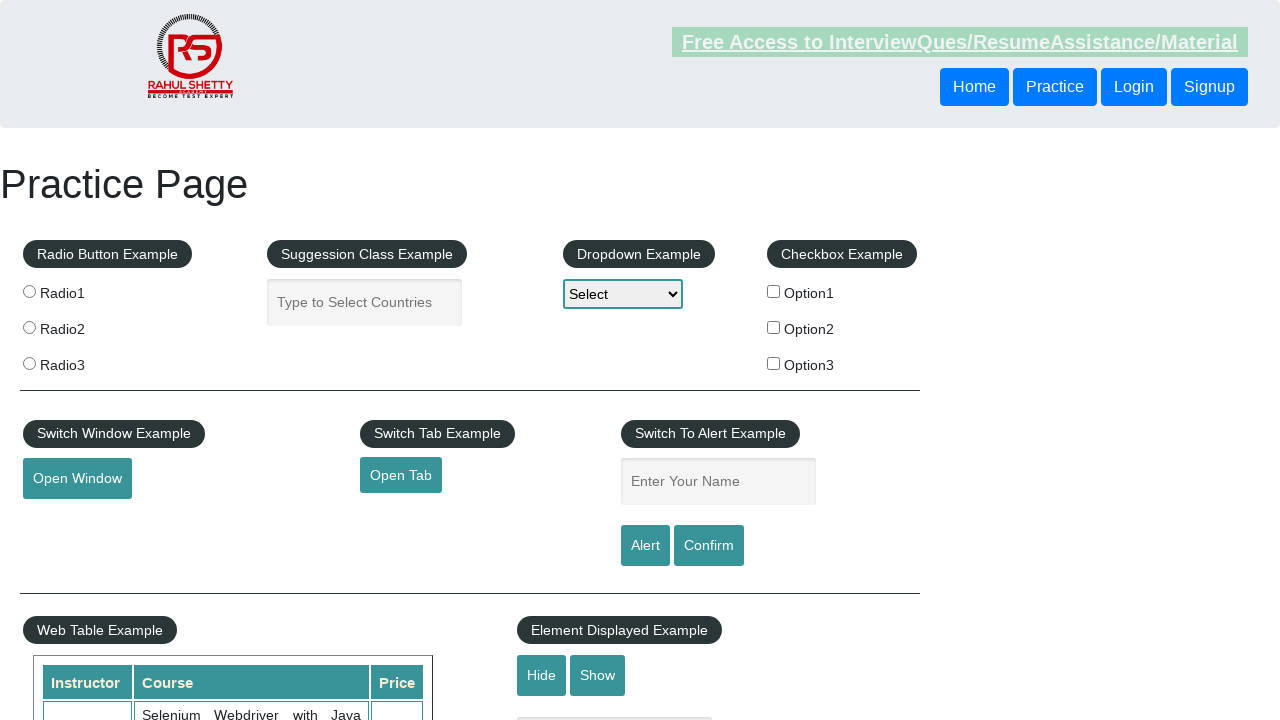

Located iframe element using XPath selector
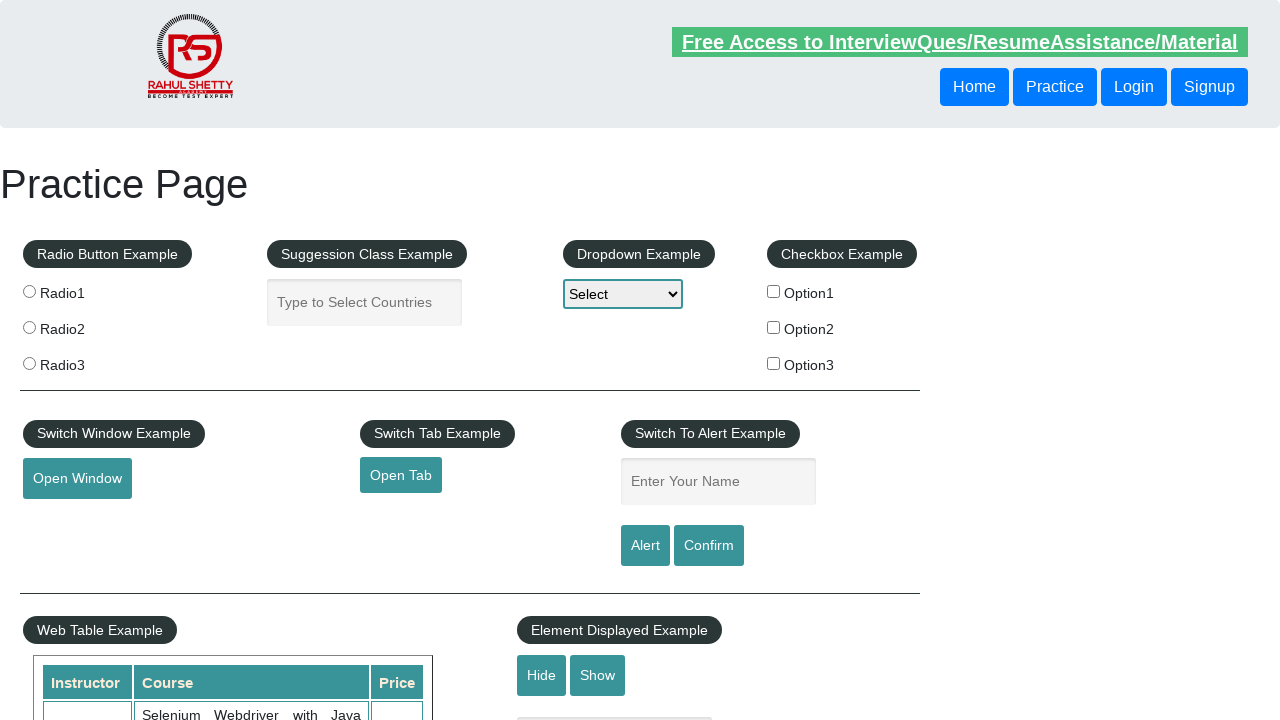

Validation passed: The page contains an iframe
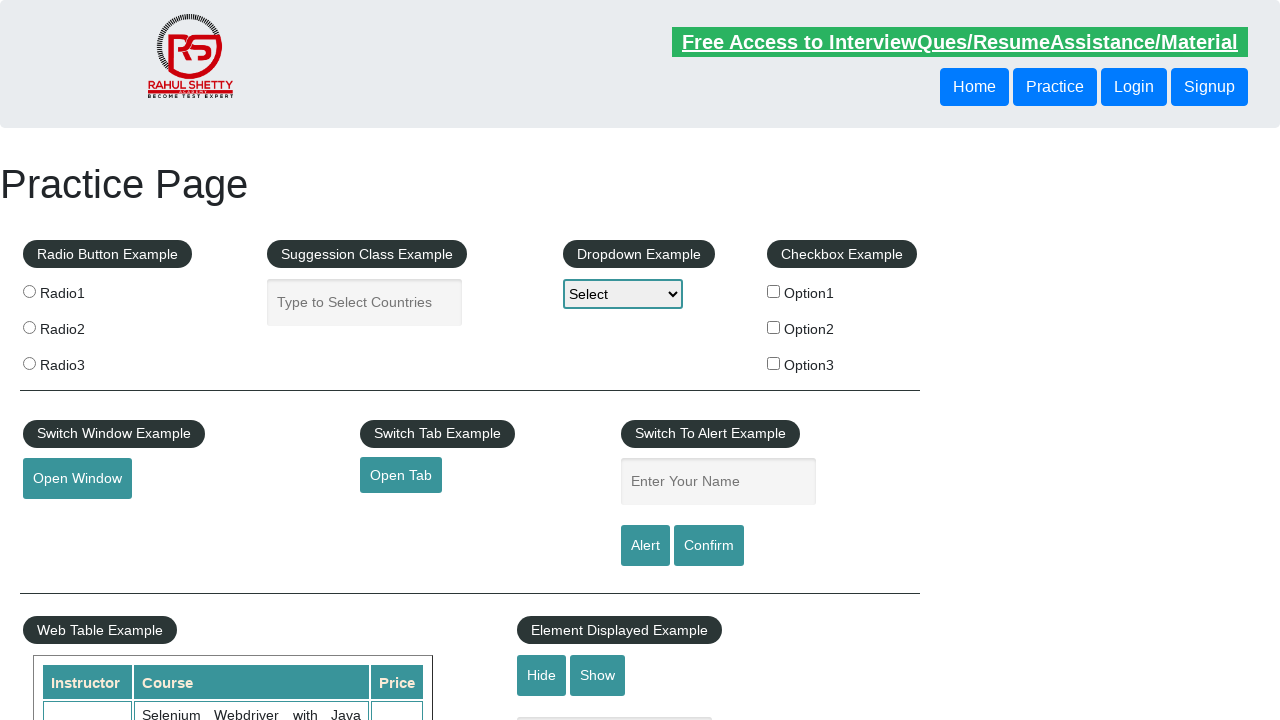

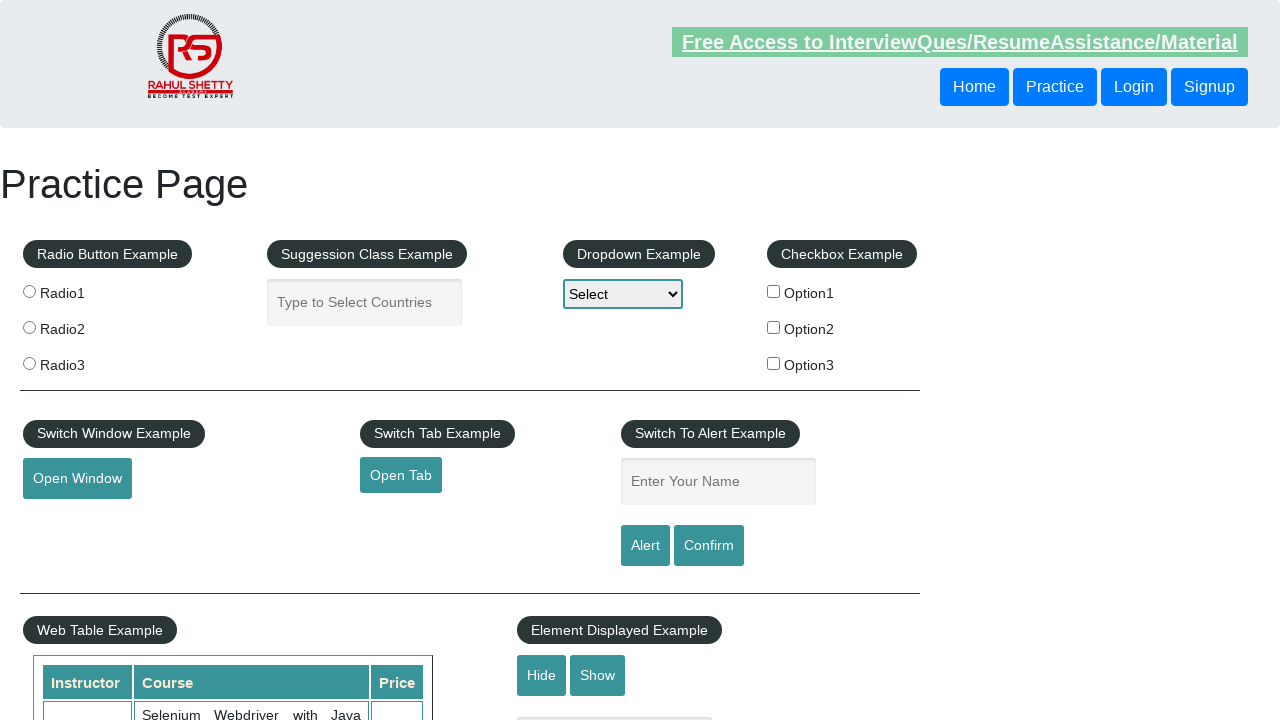